Tests various JavaScript alert interactions including accepting a simple alert, accepting and dismissing a confirm dialog, and entering text into a prompt dialog then accepting it.

Starting URL: https://demoqa.com/alerts

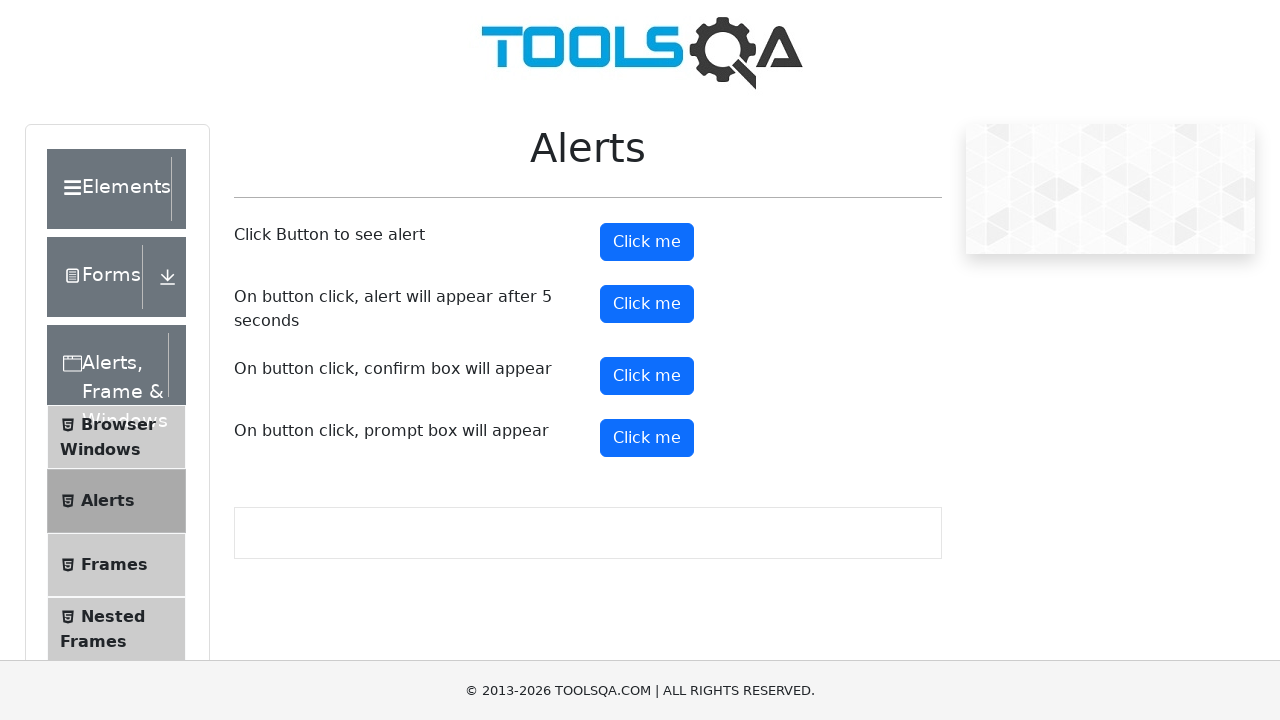

Clicked alert button to trigger simple alert at (647, 242) on #alertButton
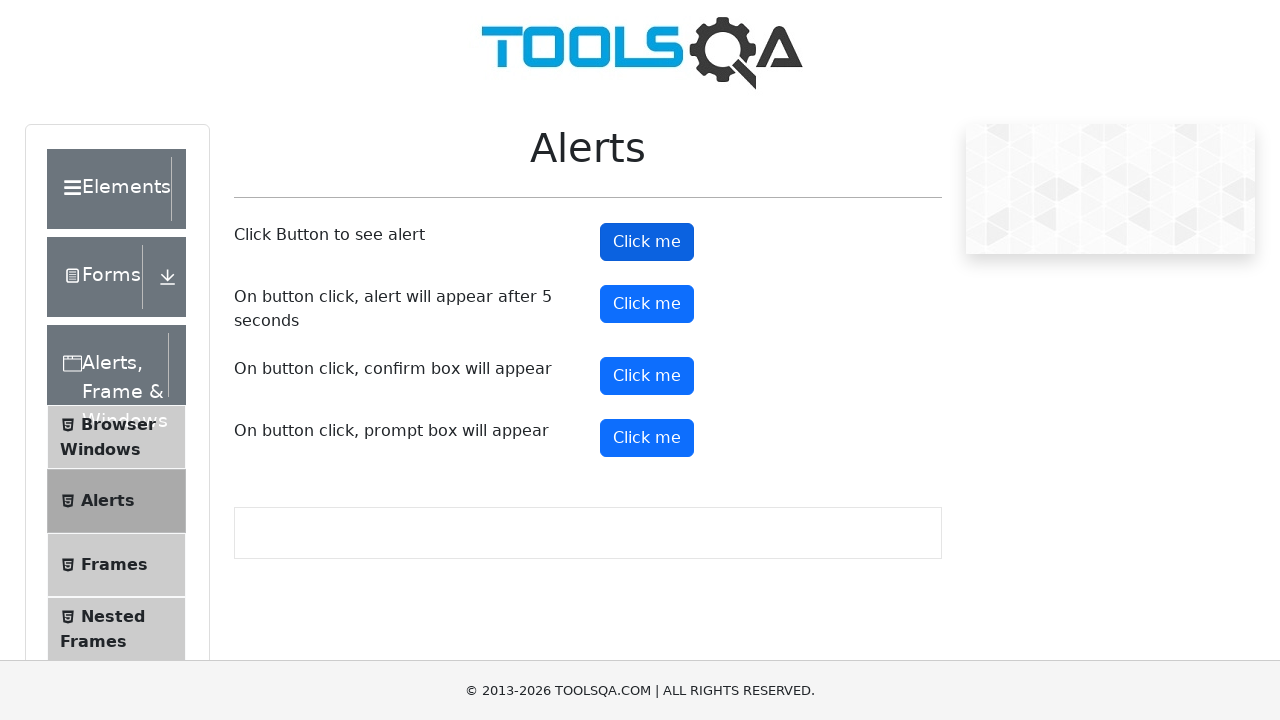

Set up dialog handler to accept alerts
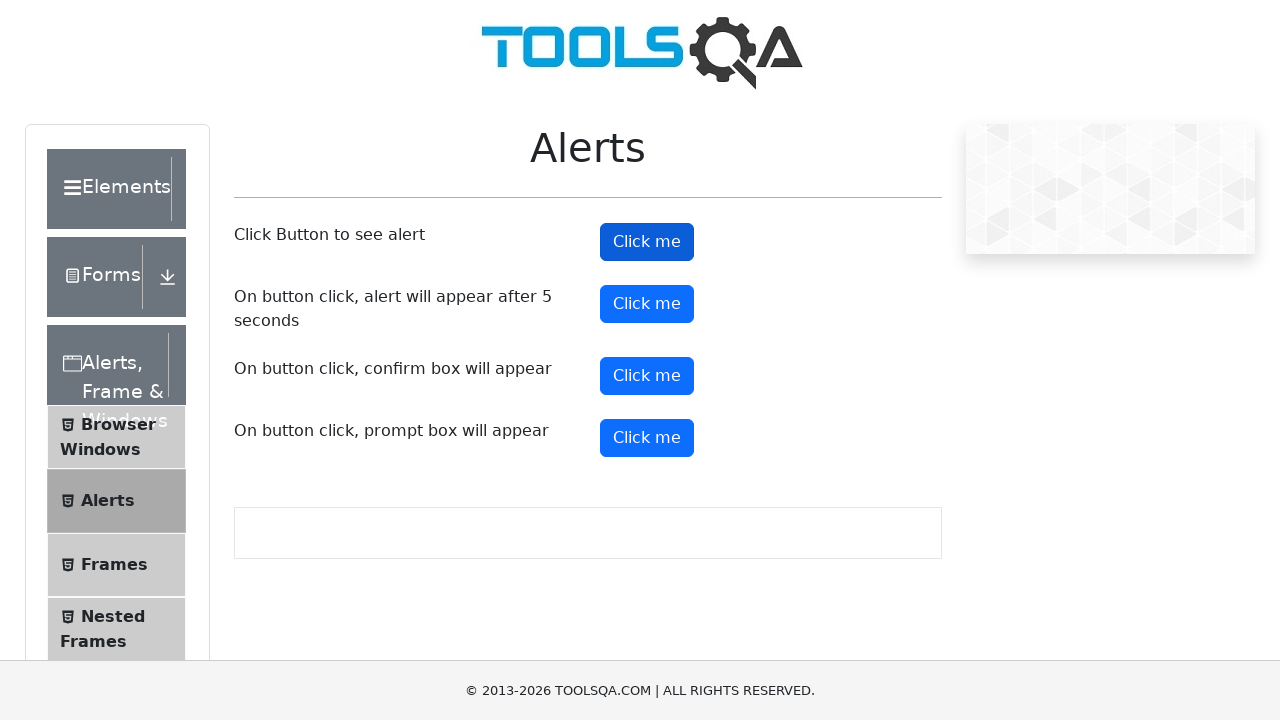

Waited for simple alert to be accepted
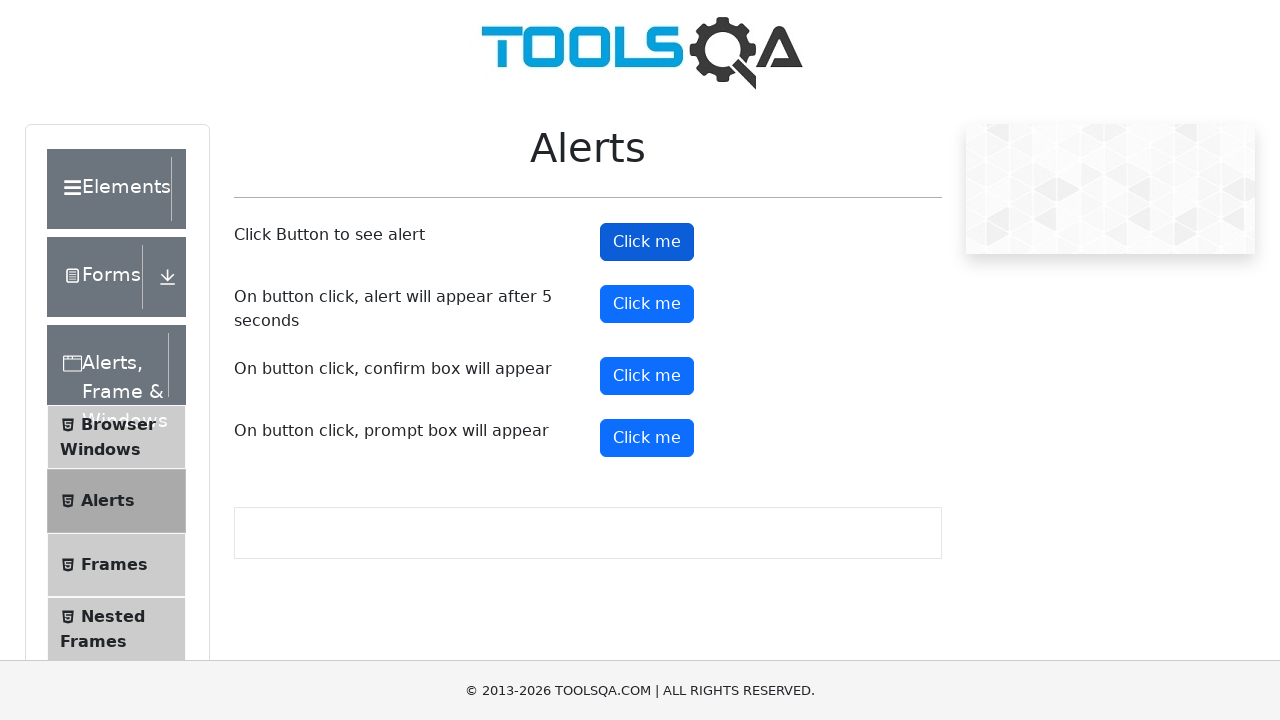

Clicked confirm button to trigger confirm dialog at (647, 376) on #confirmButton
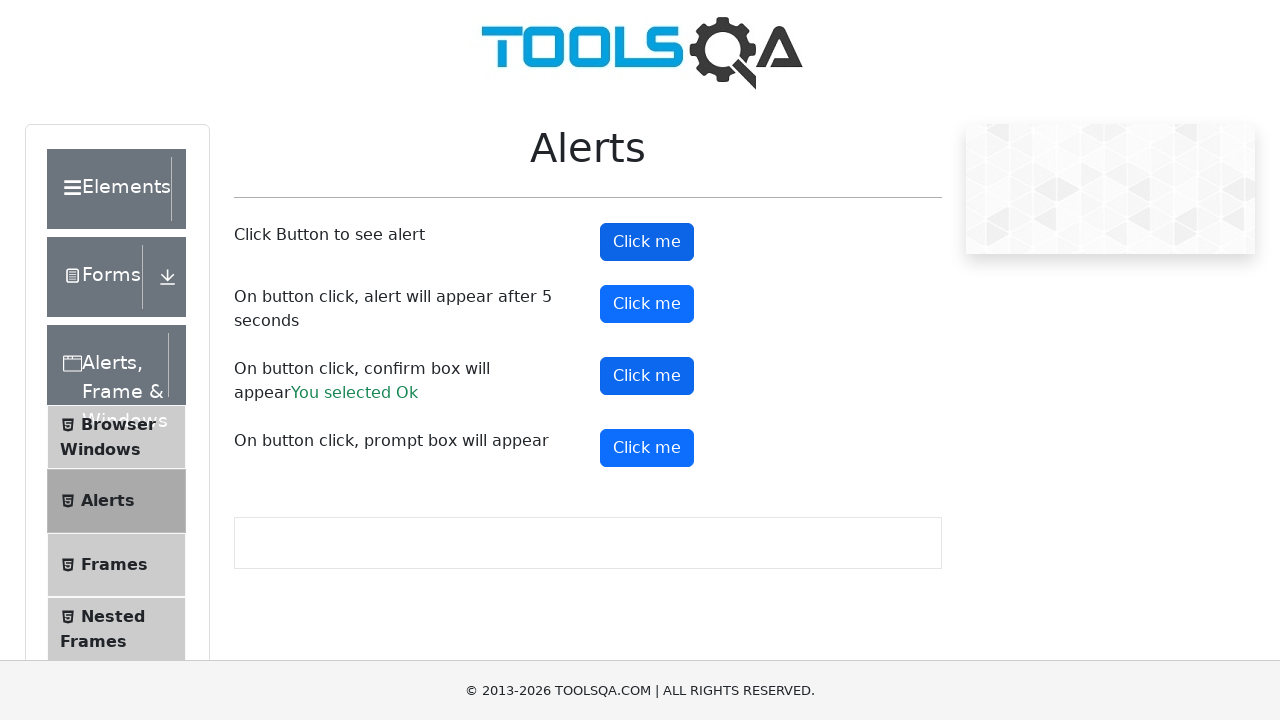

Waited for confirm dialog to be accepted
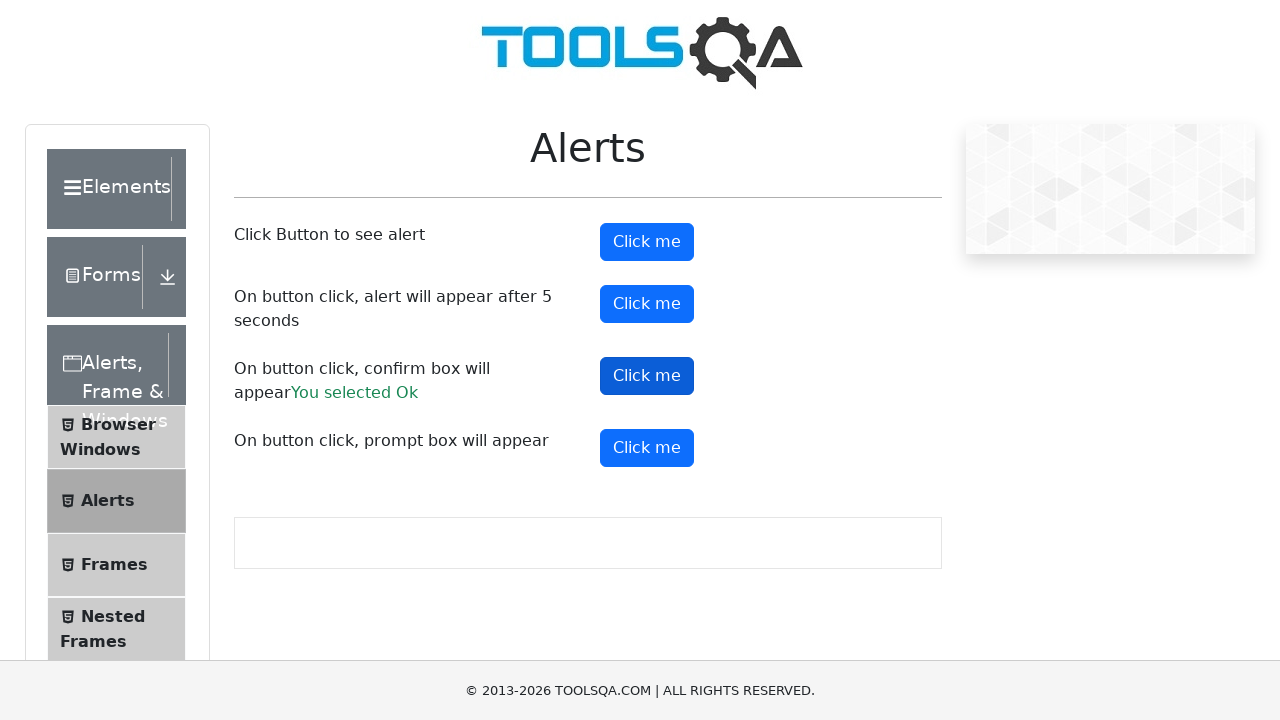

Set up dialog handler to dismiss the next dialog
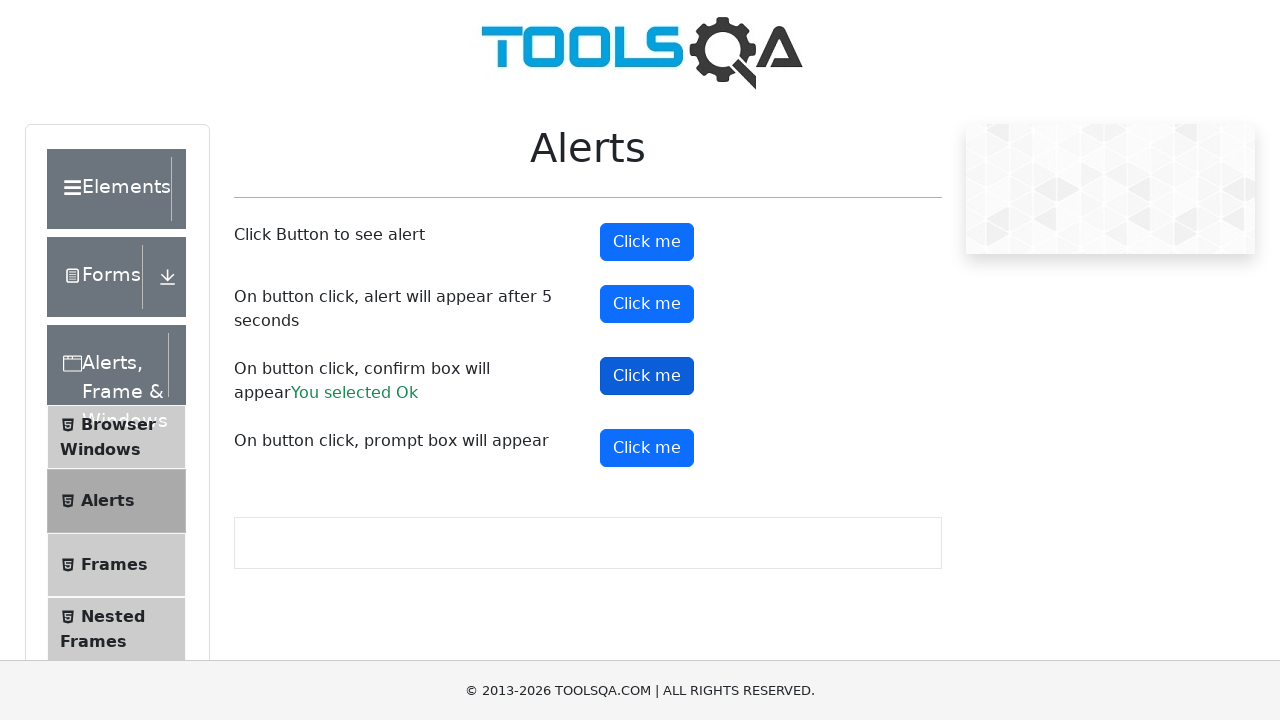

Clicked confirm button to trigger second confirm dialog at (647, 376) on #confirmButton
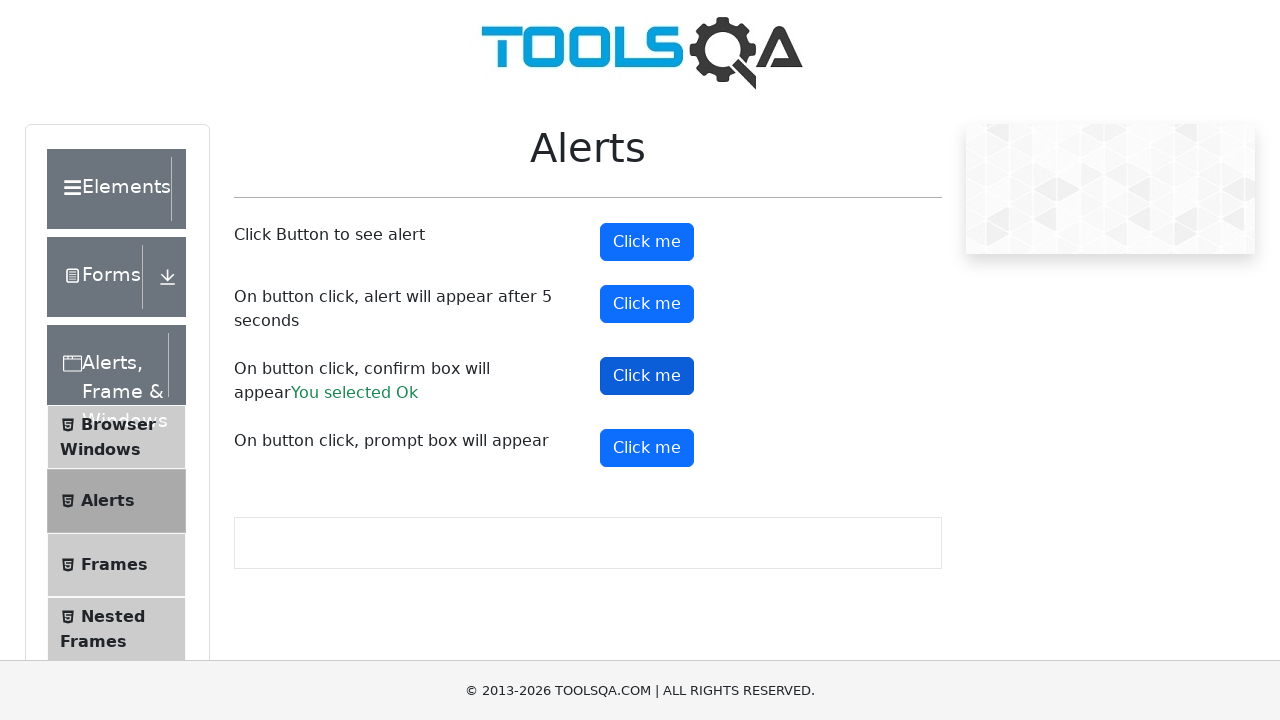

Waited for confirm dialog to be dismissed
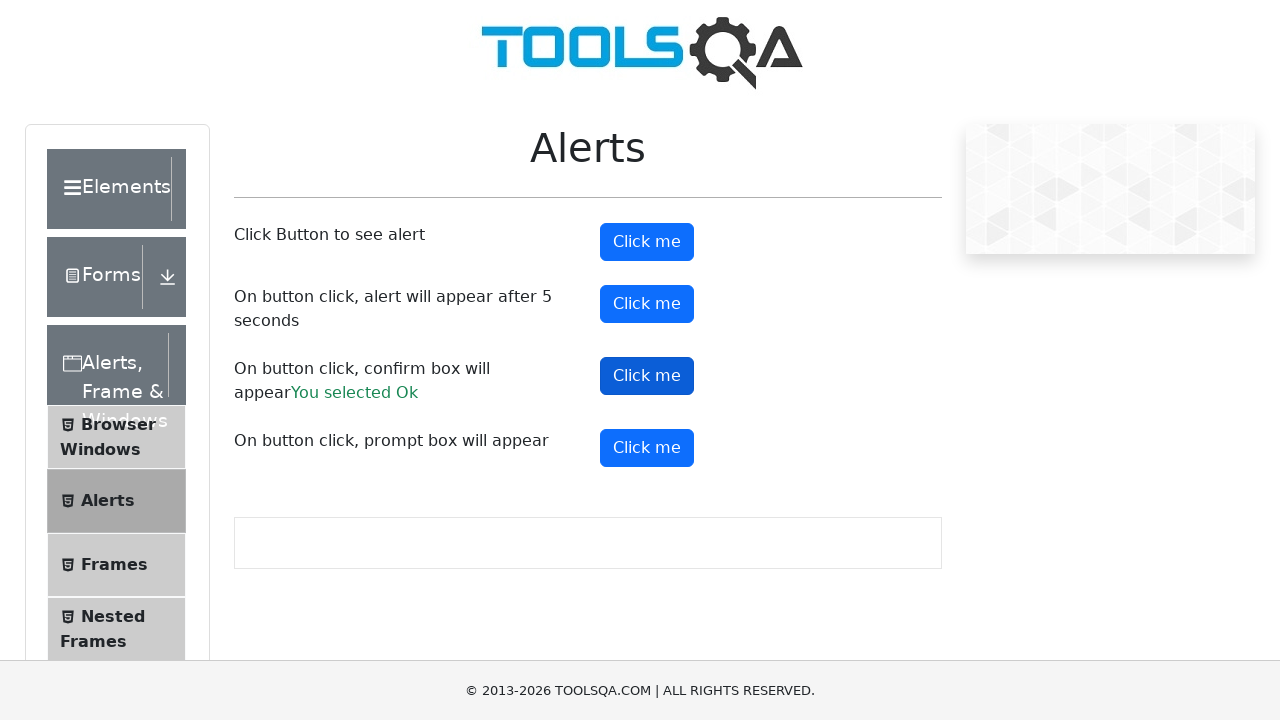

Set up dialog handler to enter text and accept prompt
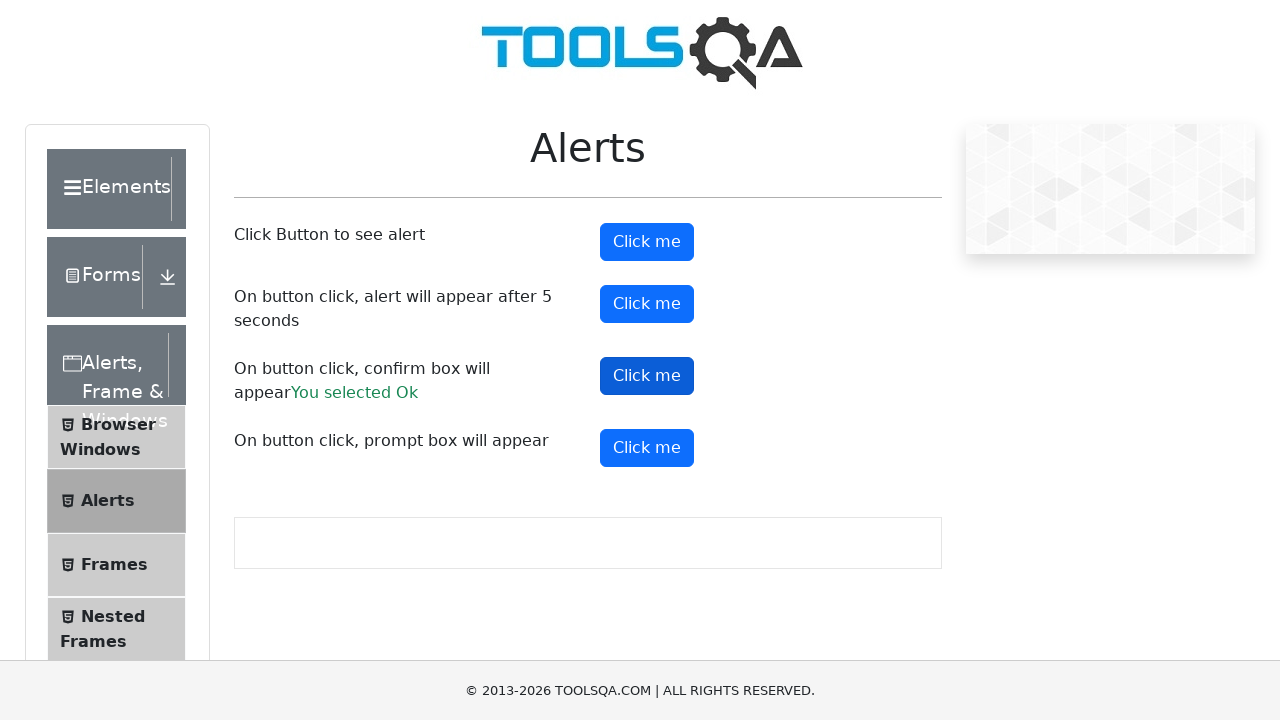

Clicked prompt button to trigger prompt dialog at (647, 448) on #promtButton
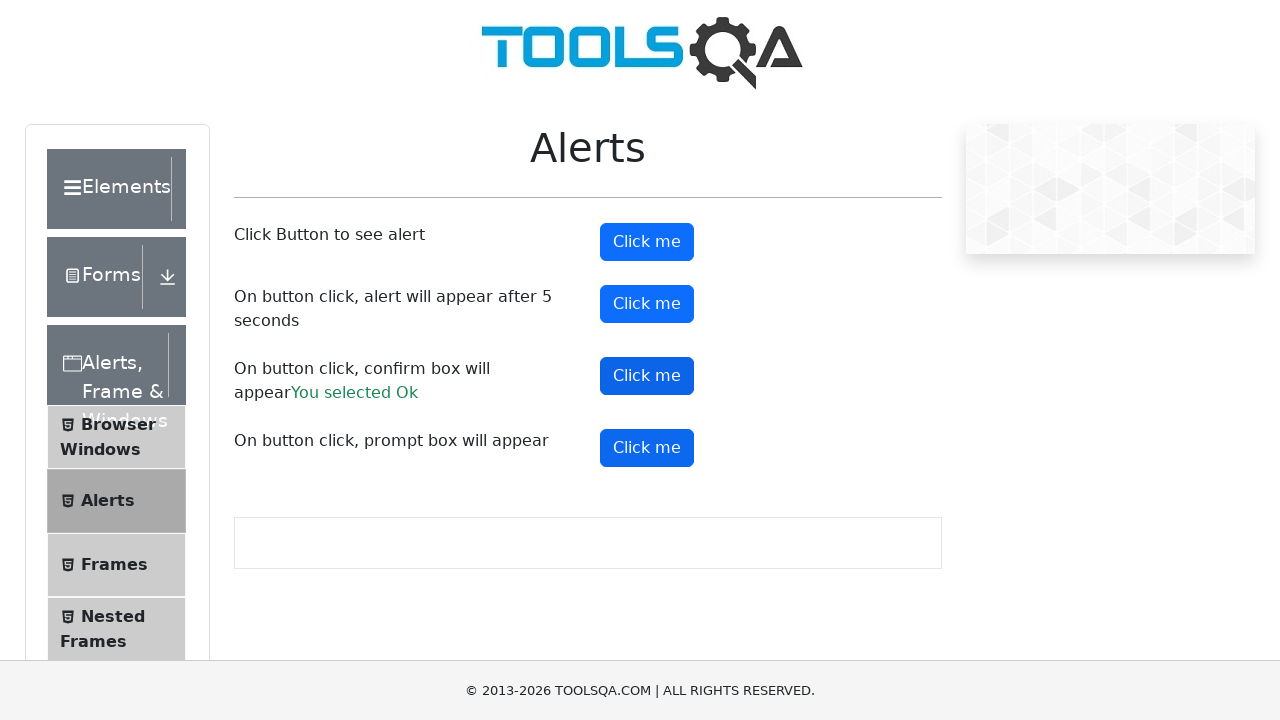

Waited for prompt dialog to be completed with text entry and acceptance
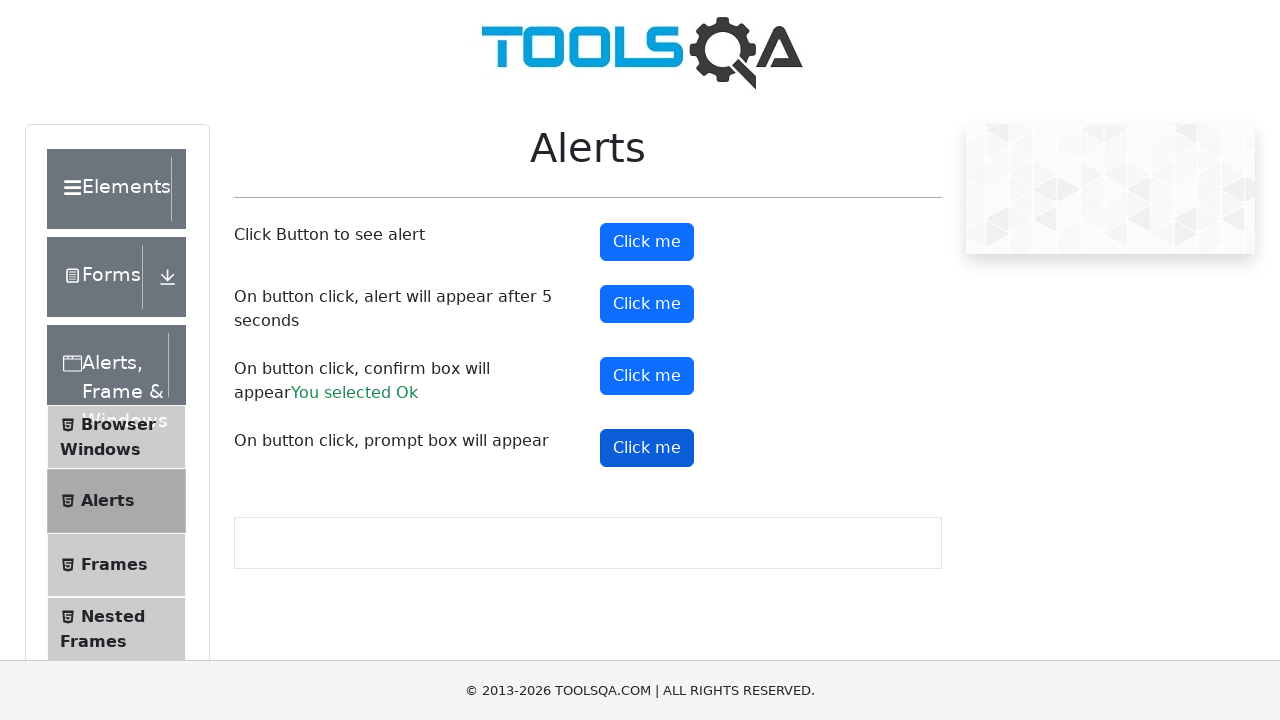

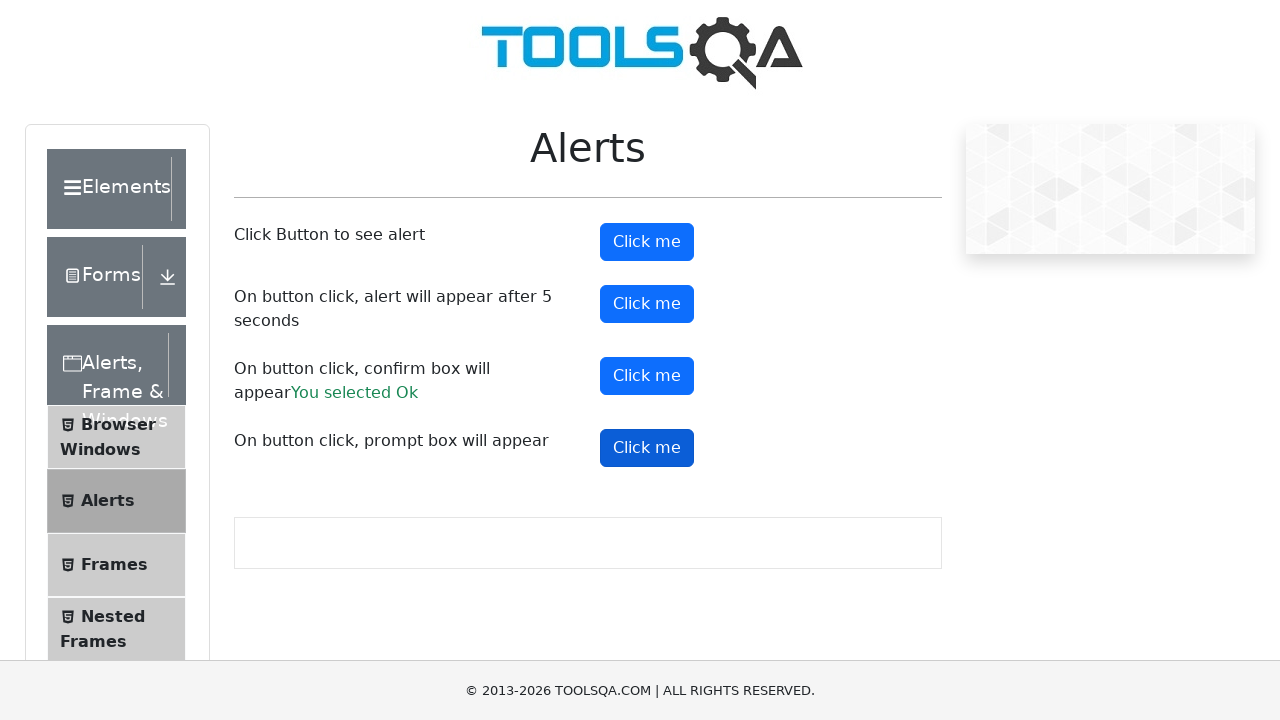